Tests adding specific grocery items (Cucumber, Brocolli, Beetroot) to the shopping cart on a practice e-commerce site by finding products and clicking their "Add to cart" buttons.

Starting URL: https://rahulshettyacademy.com/seleniumPractise/

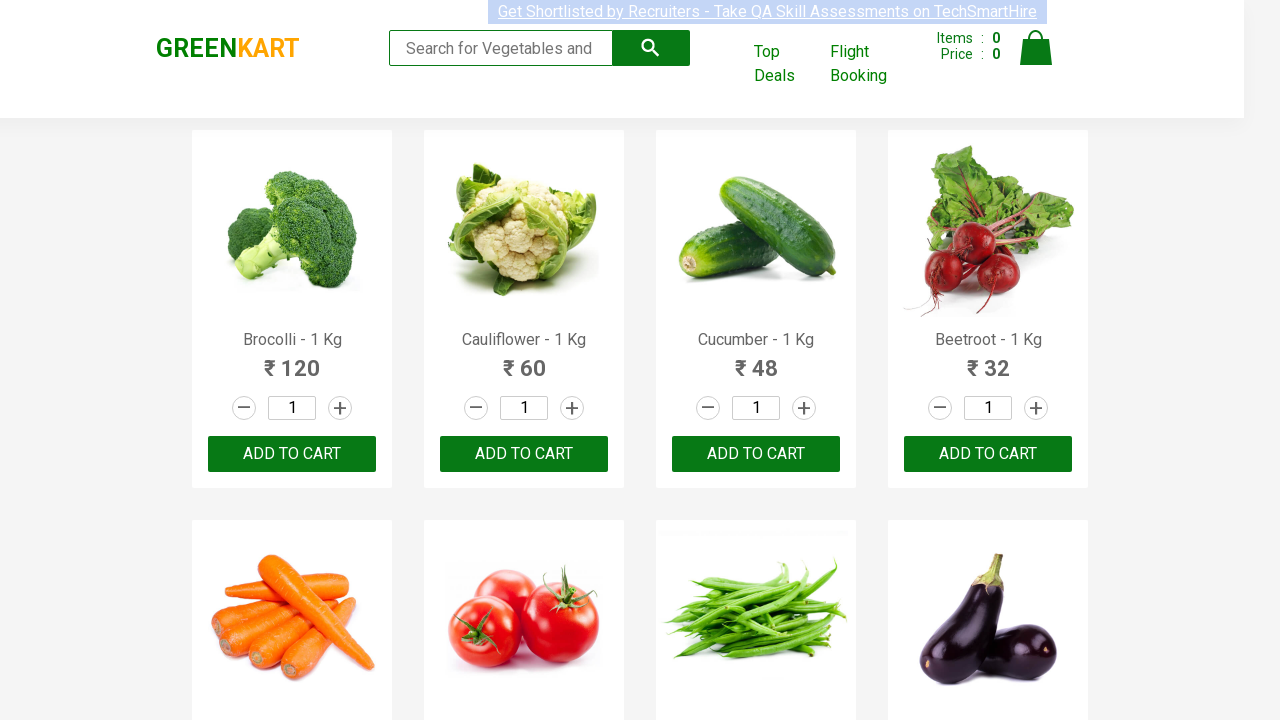

Waited for product names to load on the page
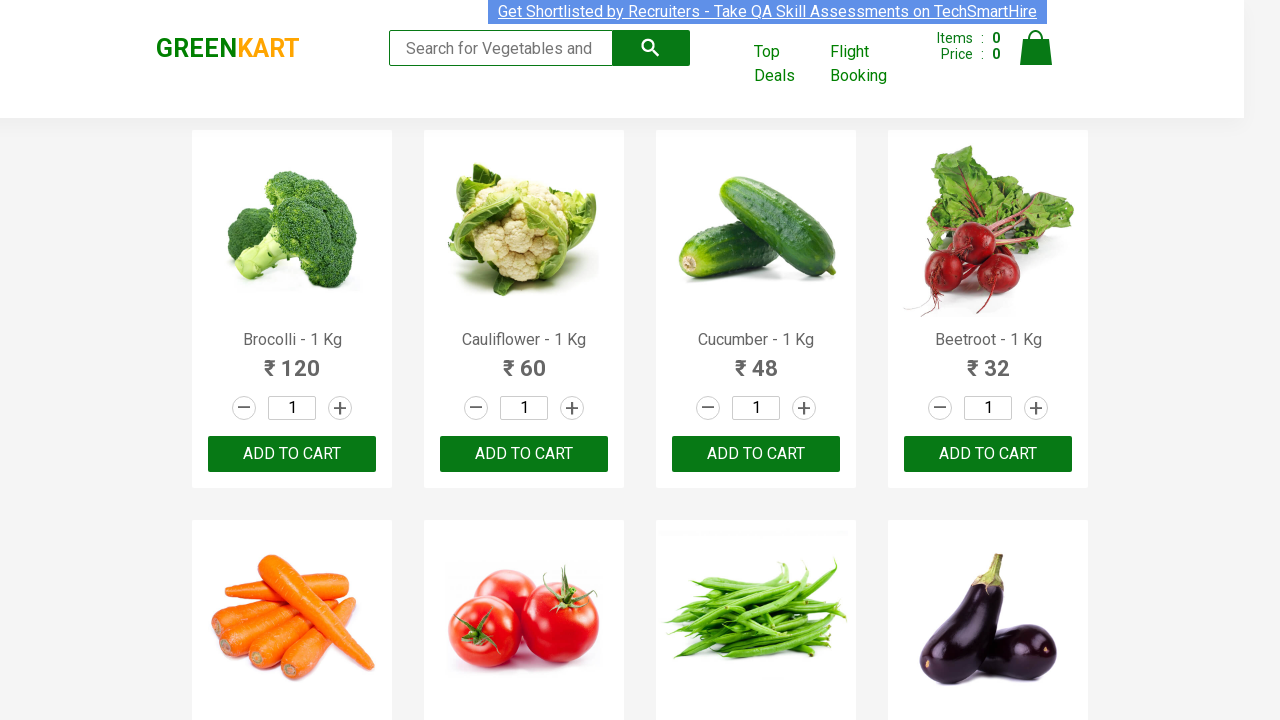

Retrieved all product elements from the page
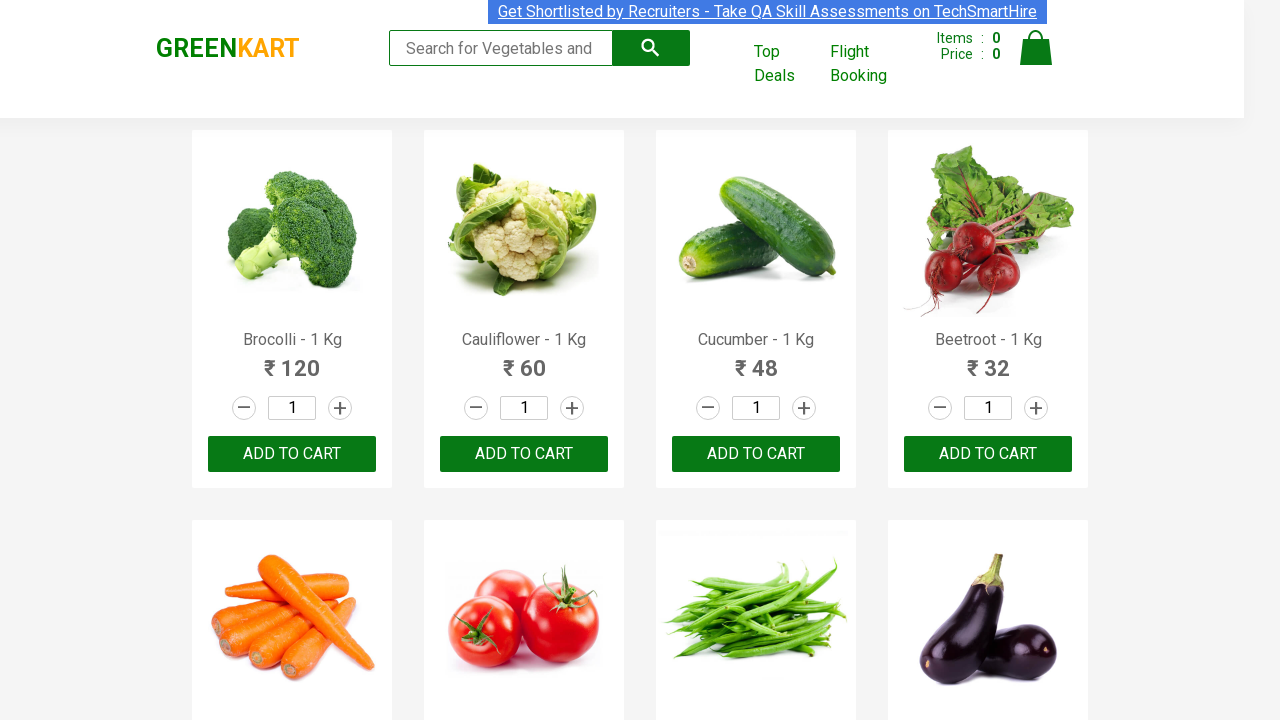

Added 'Brocolli' to shopping cart (item 1 of 3) at (292, 454) on xpath=//div[@class='product-action']/button >> nth=0
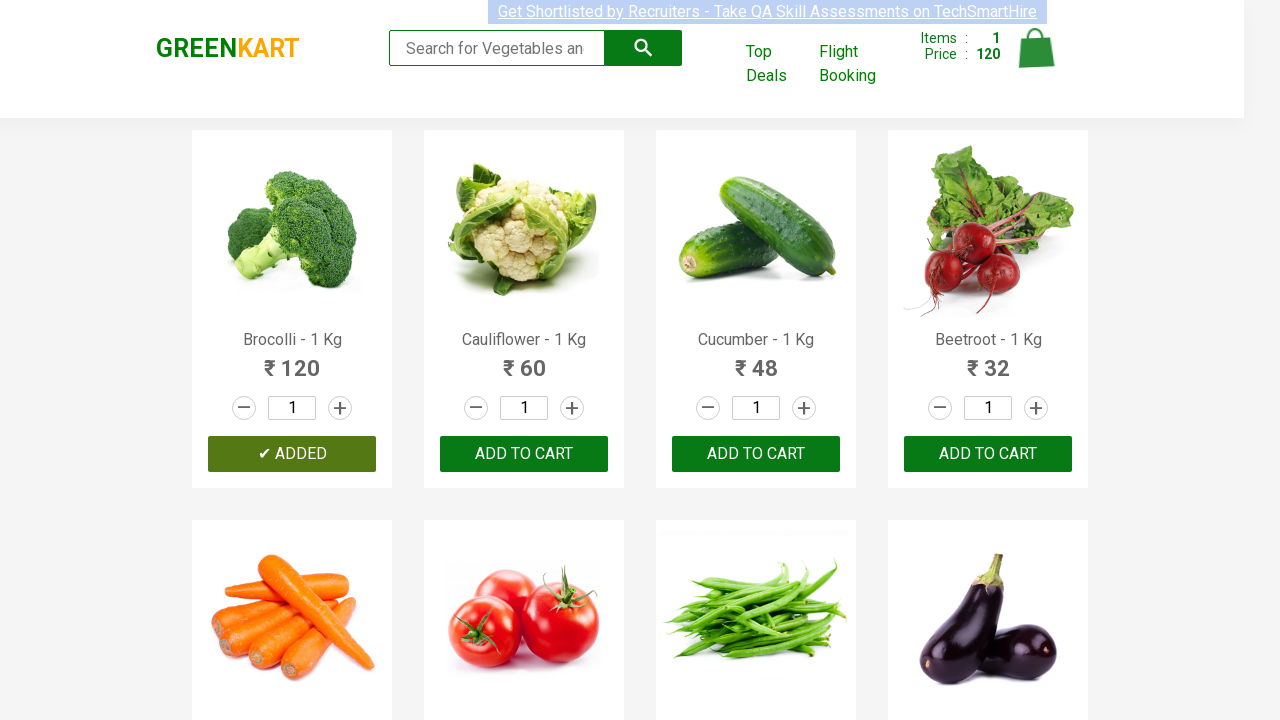

Added 'Cucumber' to shopping cart (item 2 of 3) at (756, 454) on xpath=//div[@class='product-action']/button >> nth=2
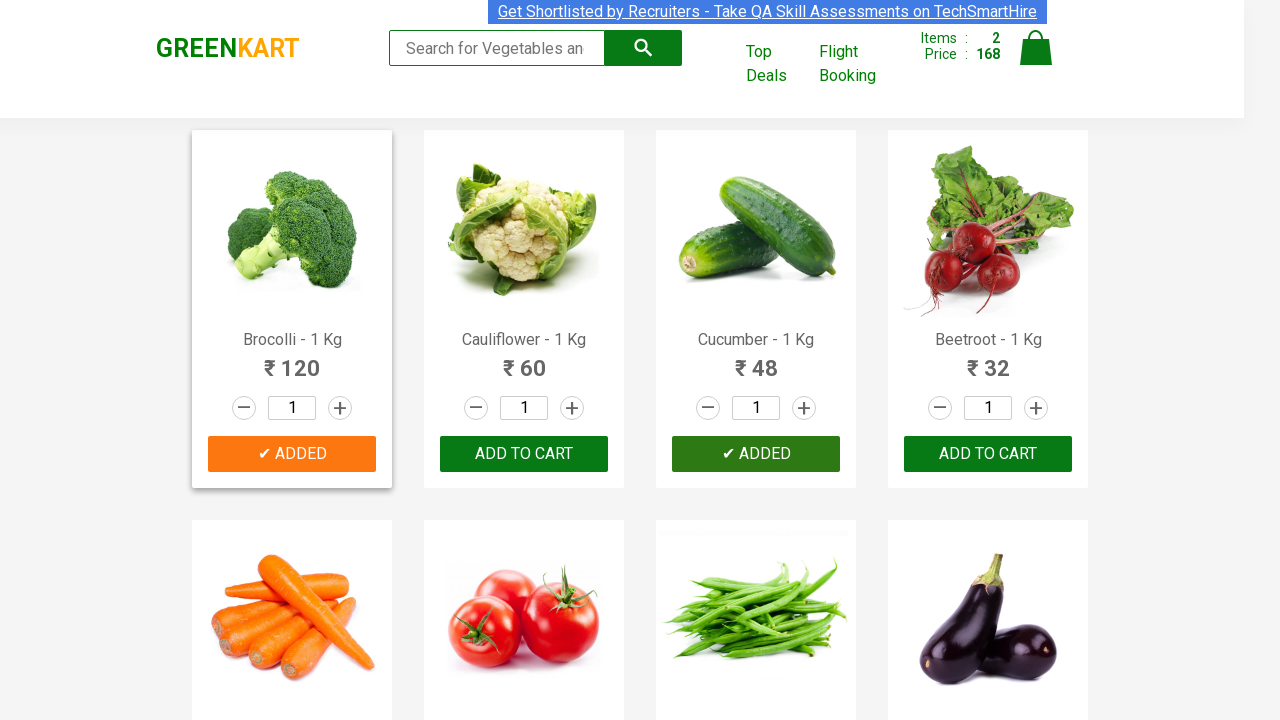

Added 'Beetroot' to shopping cart (item 3 of 3) at (988, 454) on xpath=//div[@class='product-action']/button >> nth=3
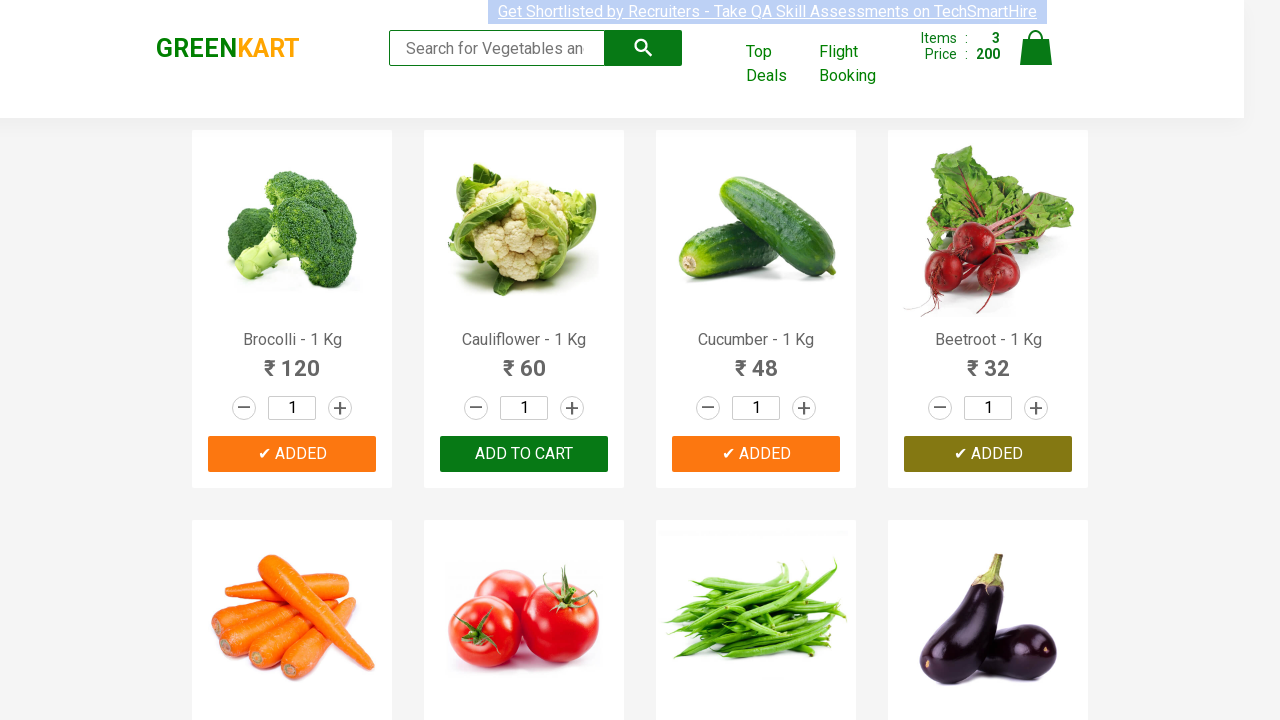

Waited for shopping cart to update
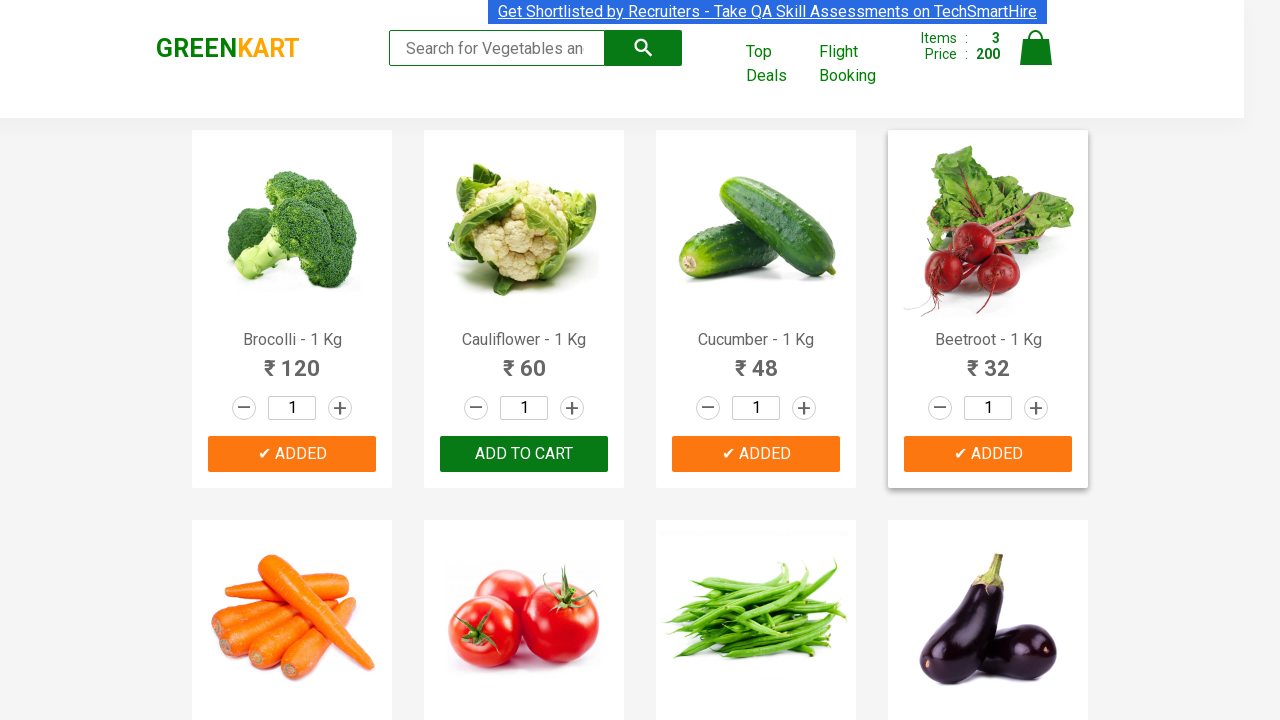

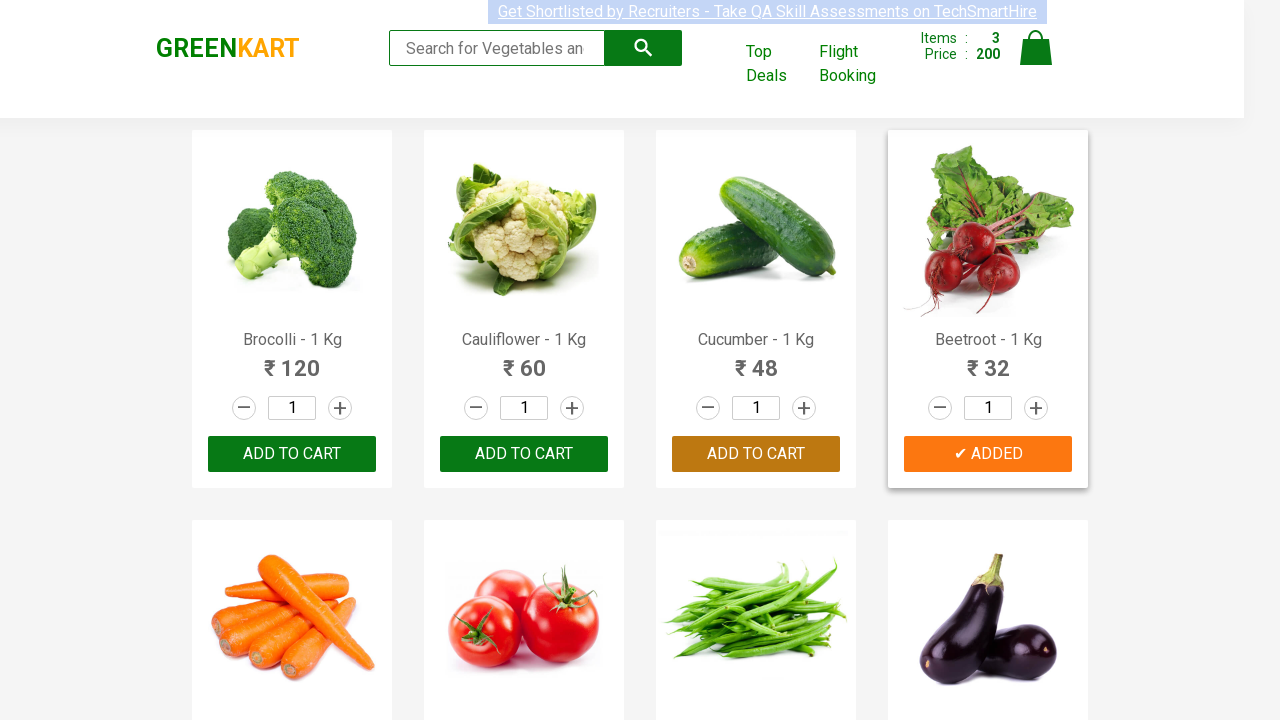